Navigates to NUS Whispers latest confessions page and performs infinite scroll to load more content, then verifies that posts are displayed on the page.

Starting URL: https://nuswhispers.com/latest

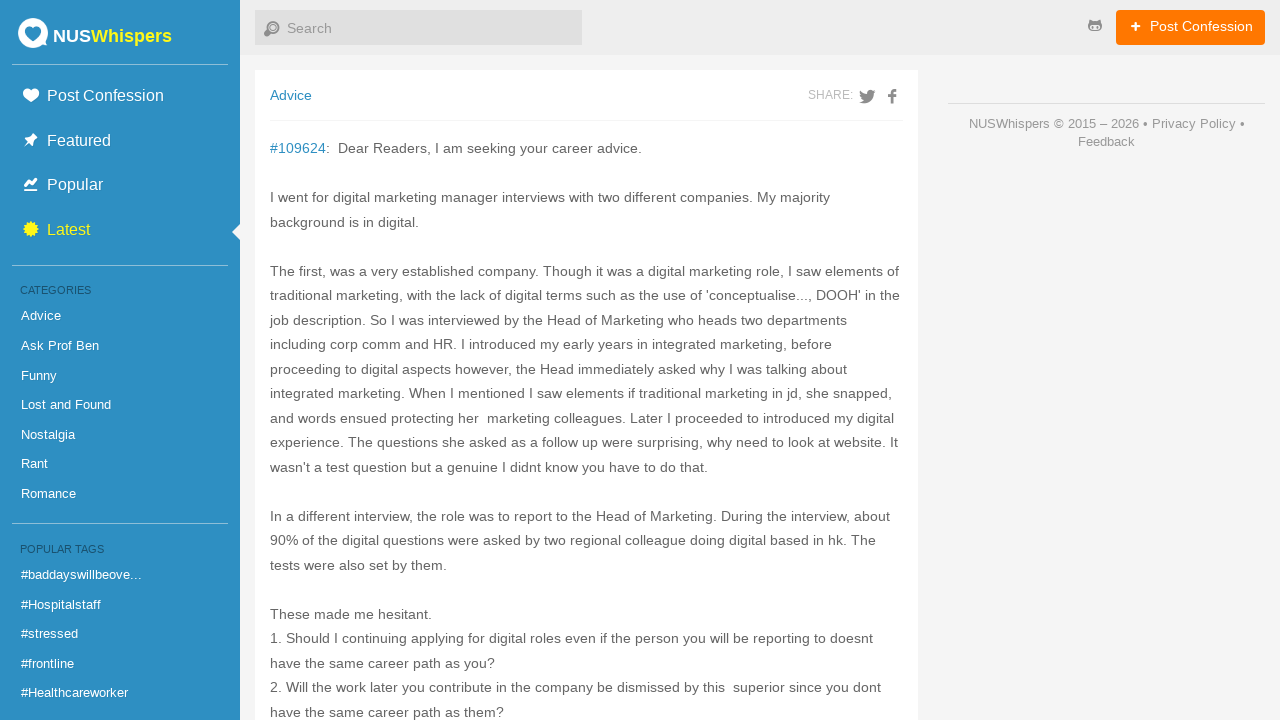

Scrolled to bottom of page (iteration 1/10)
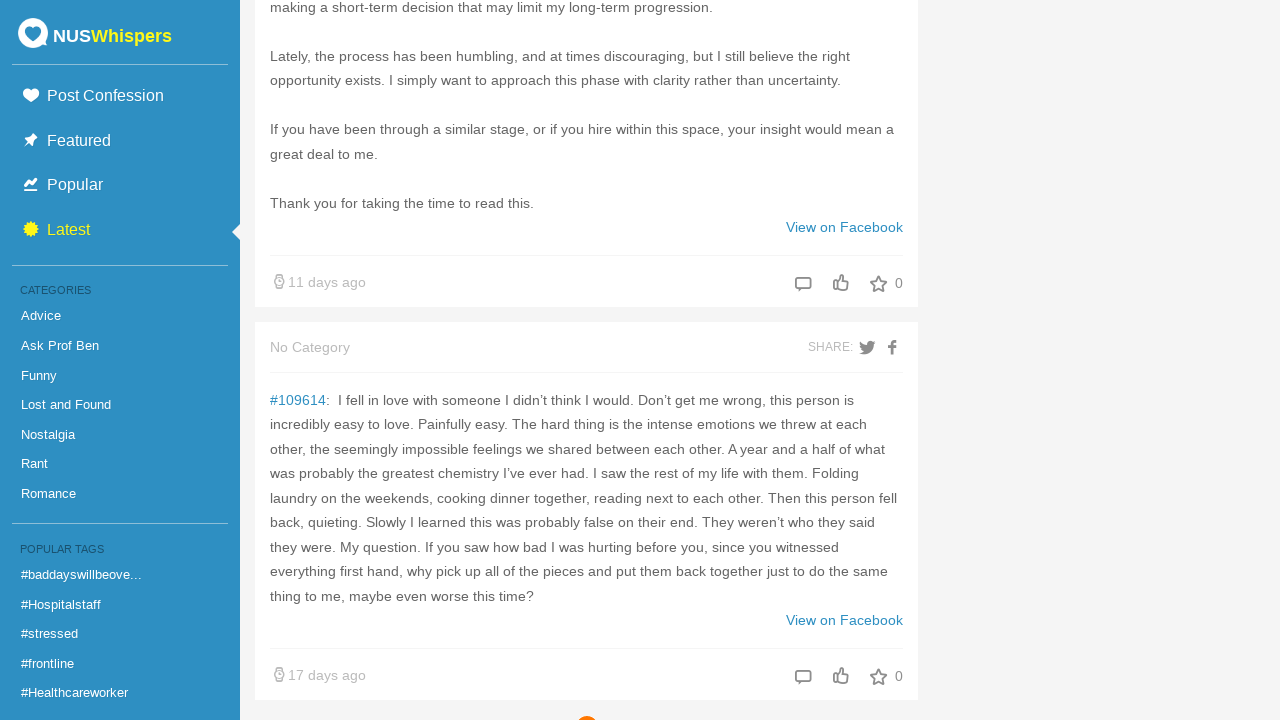

Waited 500ms for content to load
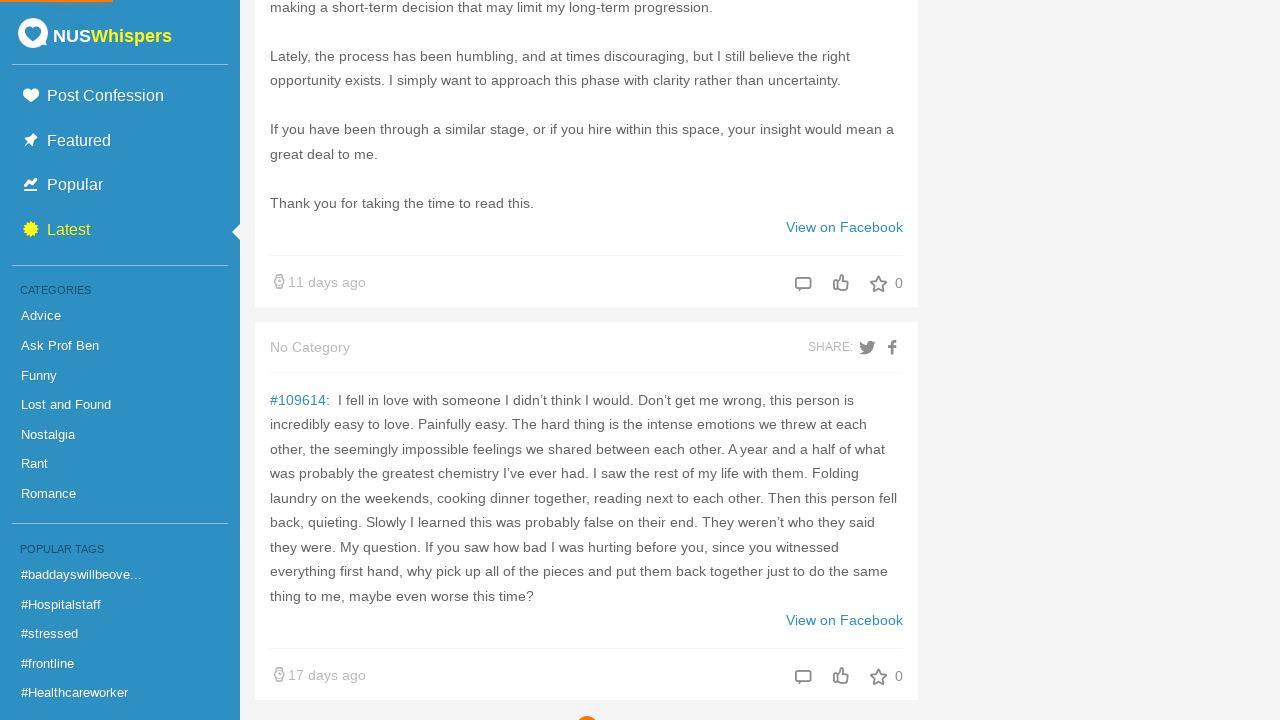

Scrolled to bottom of page (iteration 2/10)
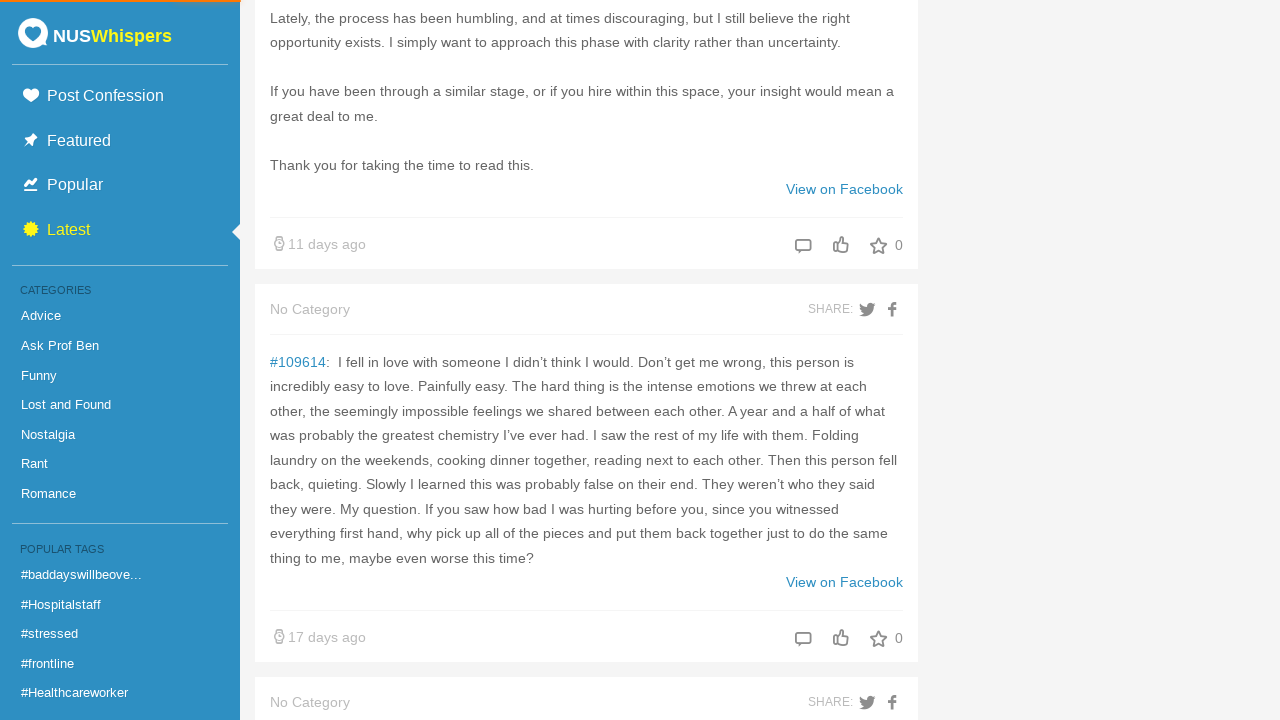

Waited 500ms for content to load
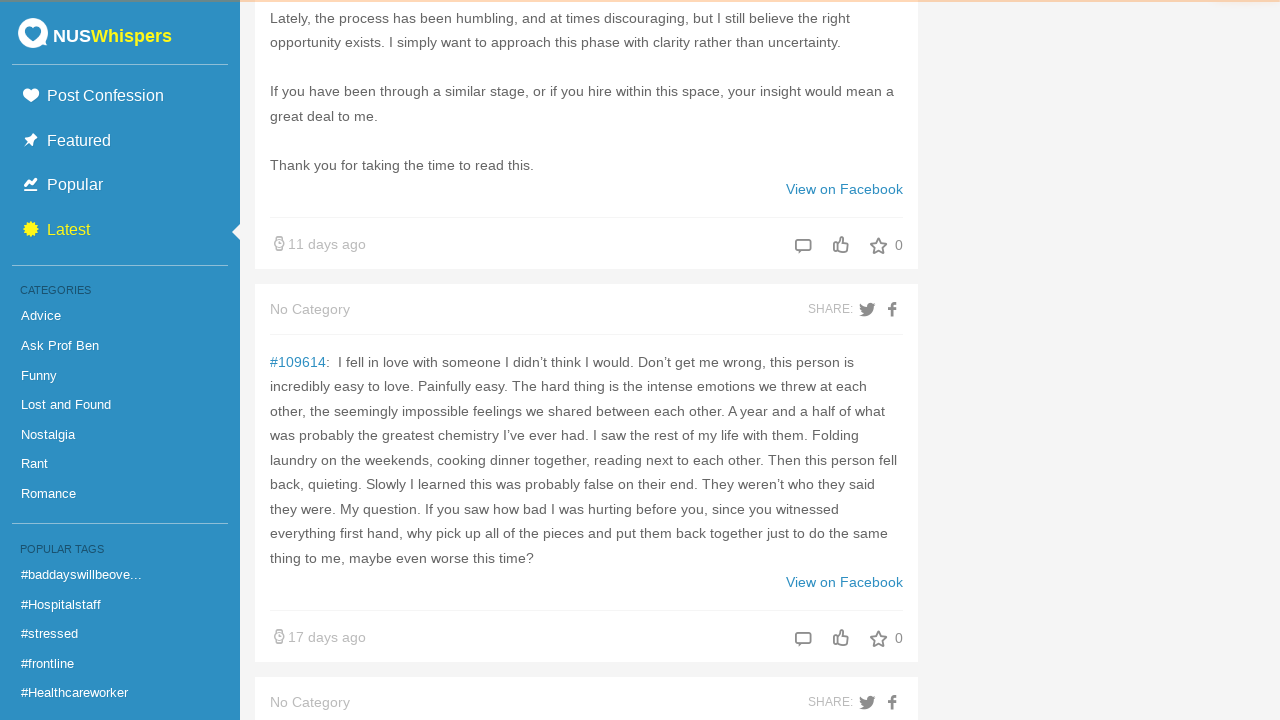

Scrolled to bottom of page (iteration 3/10)
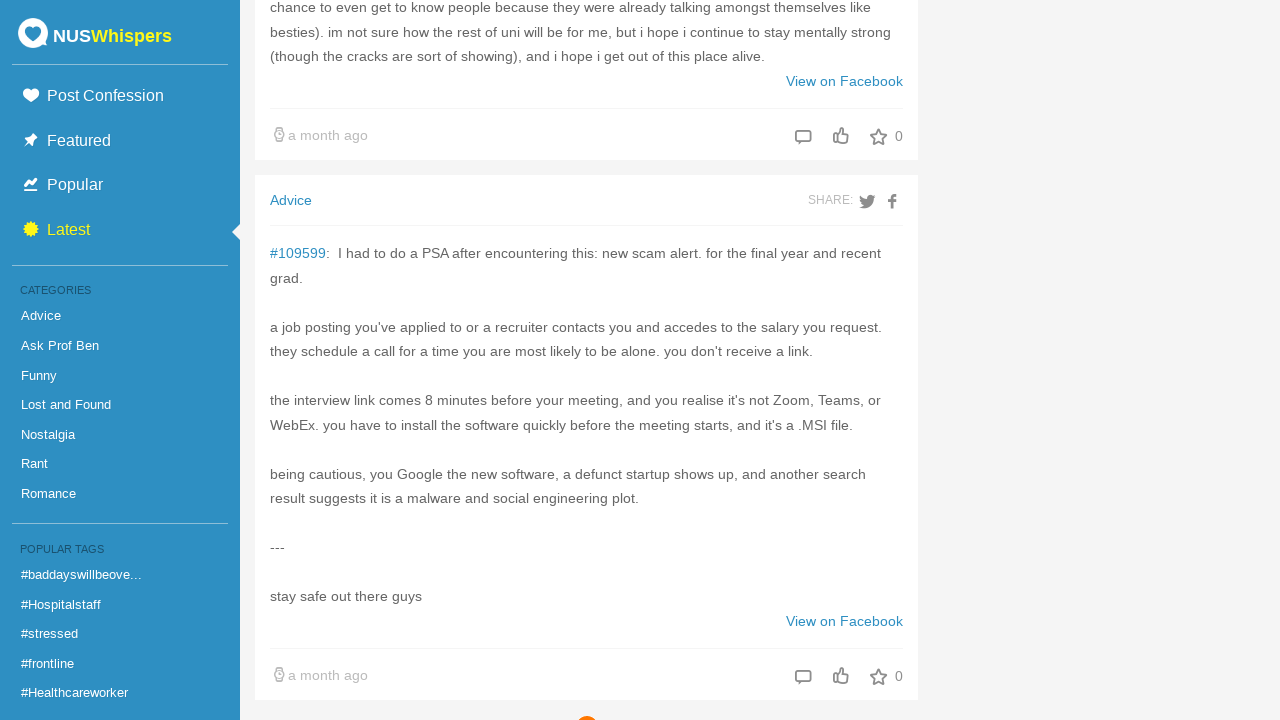

Waited 500ms for content to load
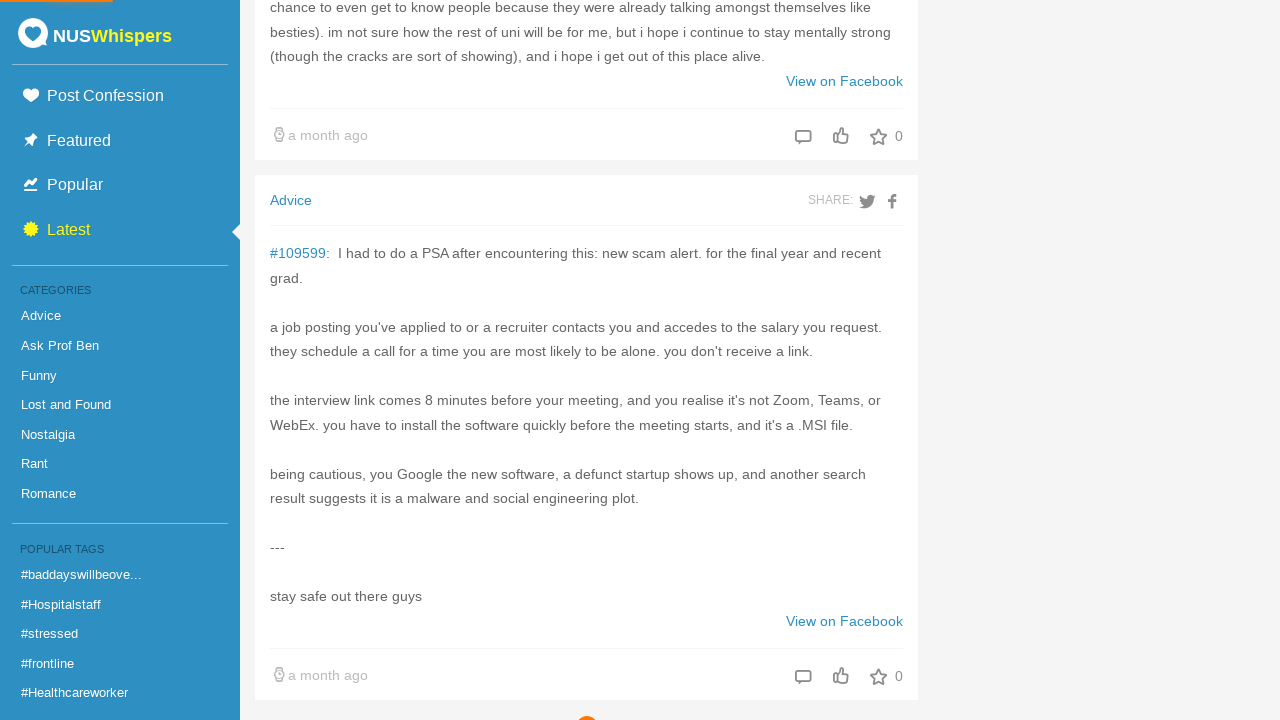

Scrolled to bottom of page (iteration 4/10)
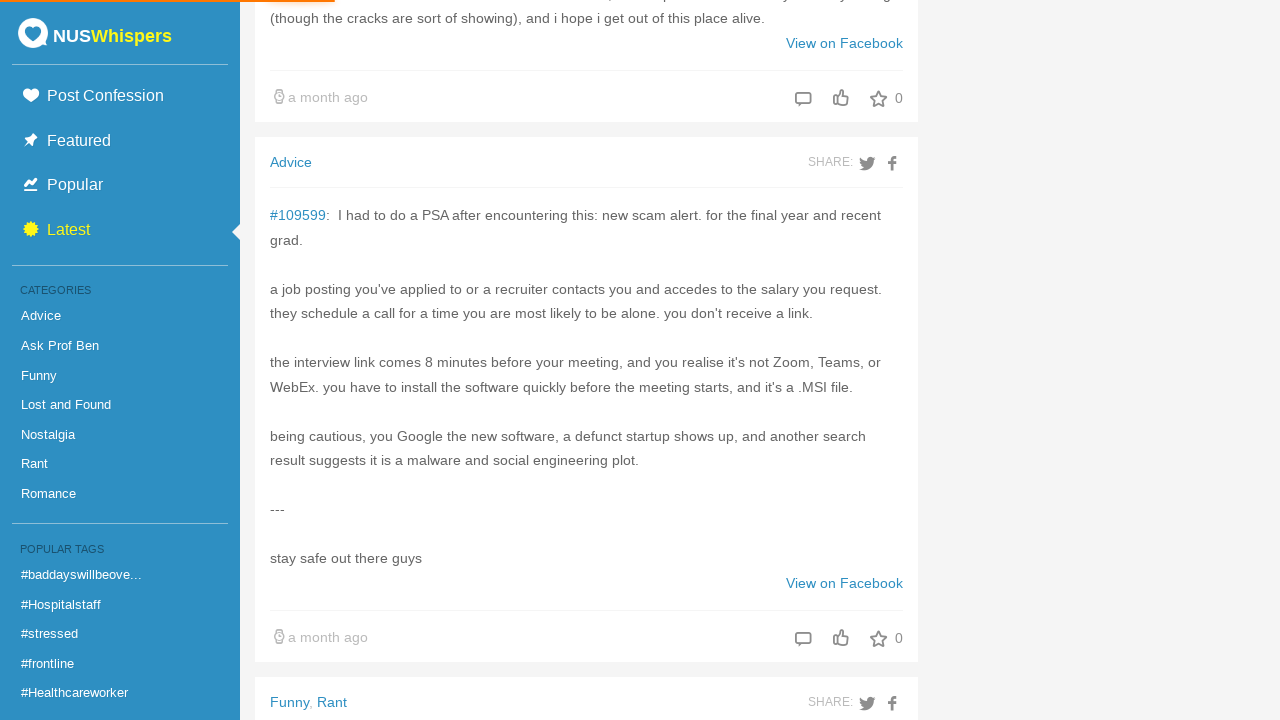

Waited 500ms for content to load
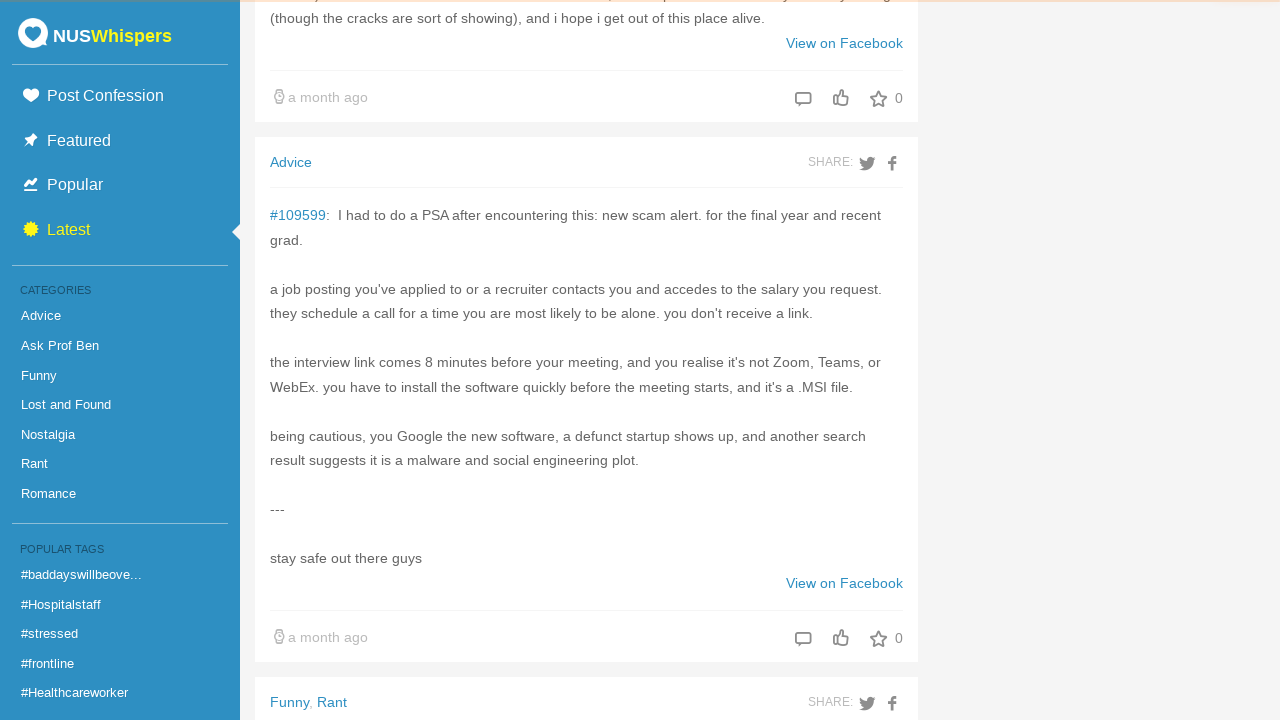

Scrolled to bottom of page (iteration 5/10)
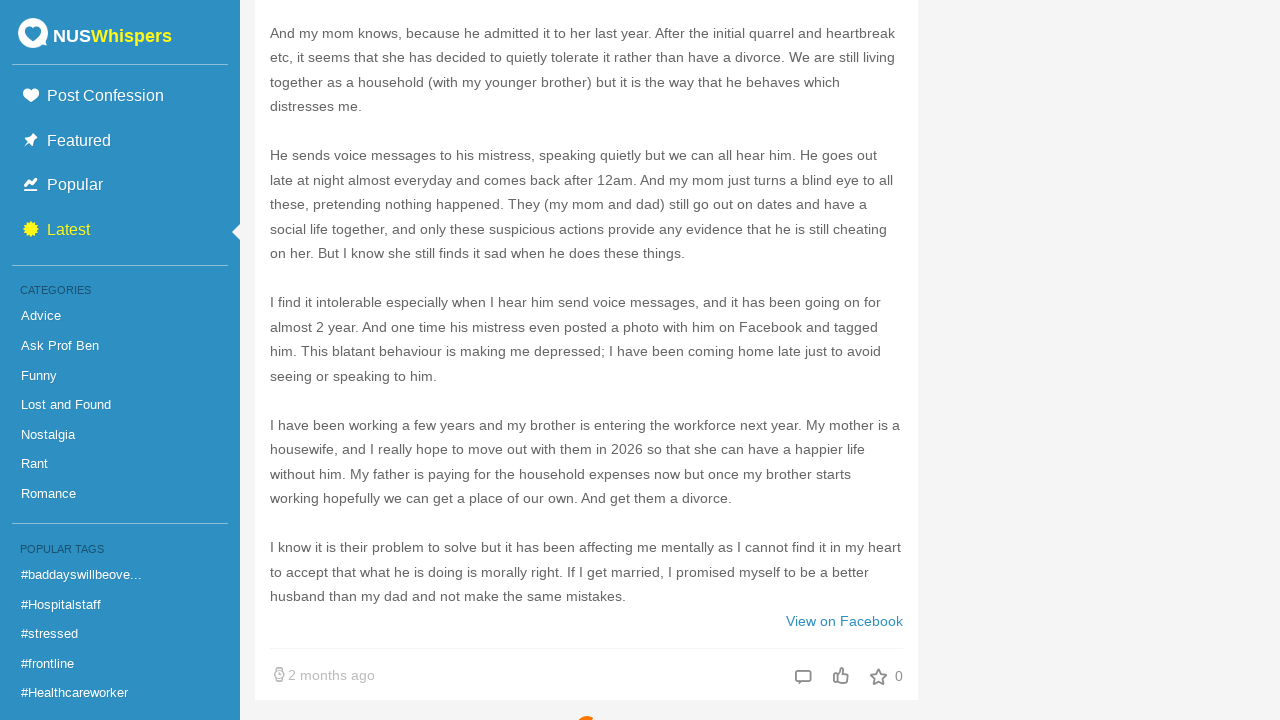

Waited 500ms for content to load
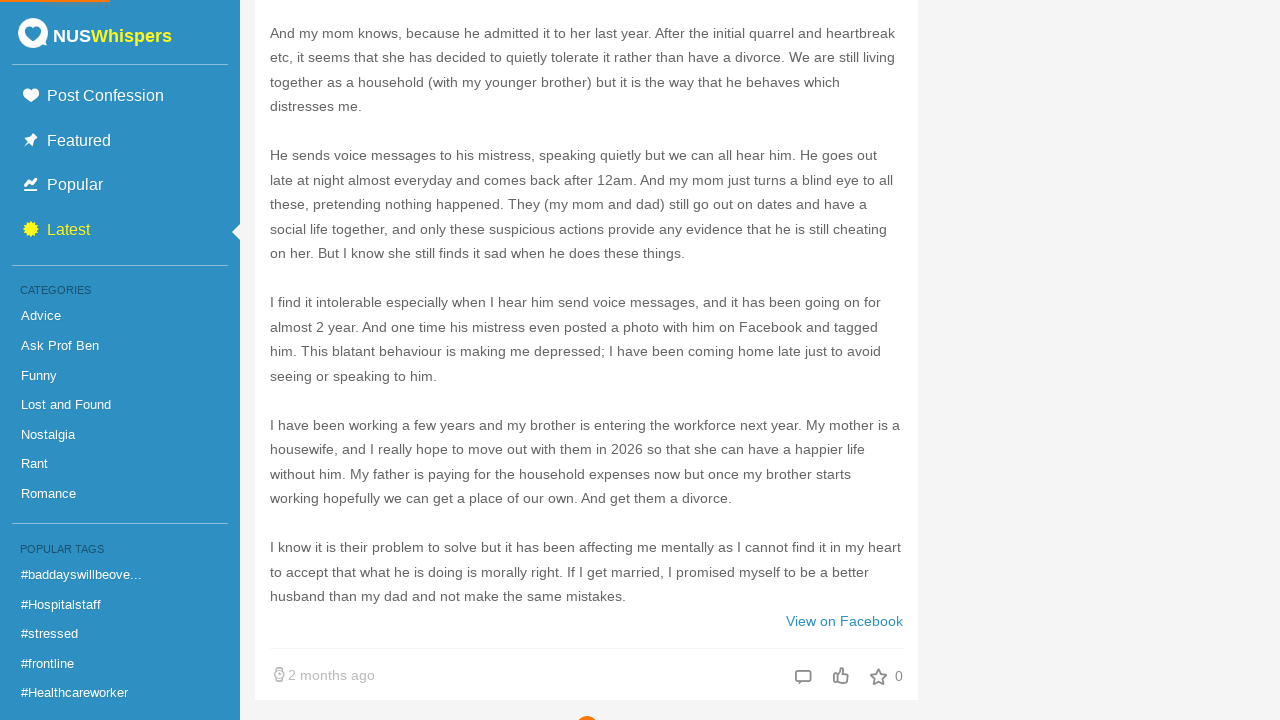

Scrolled to bottom of page (iteration 6/10)
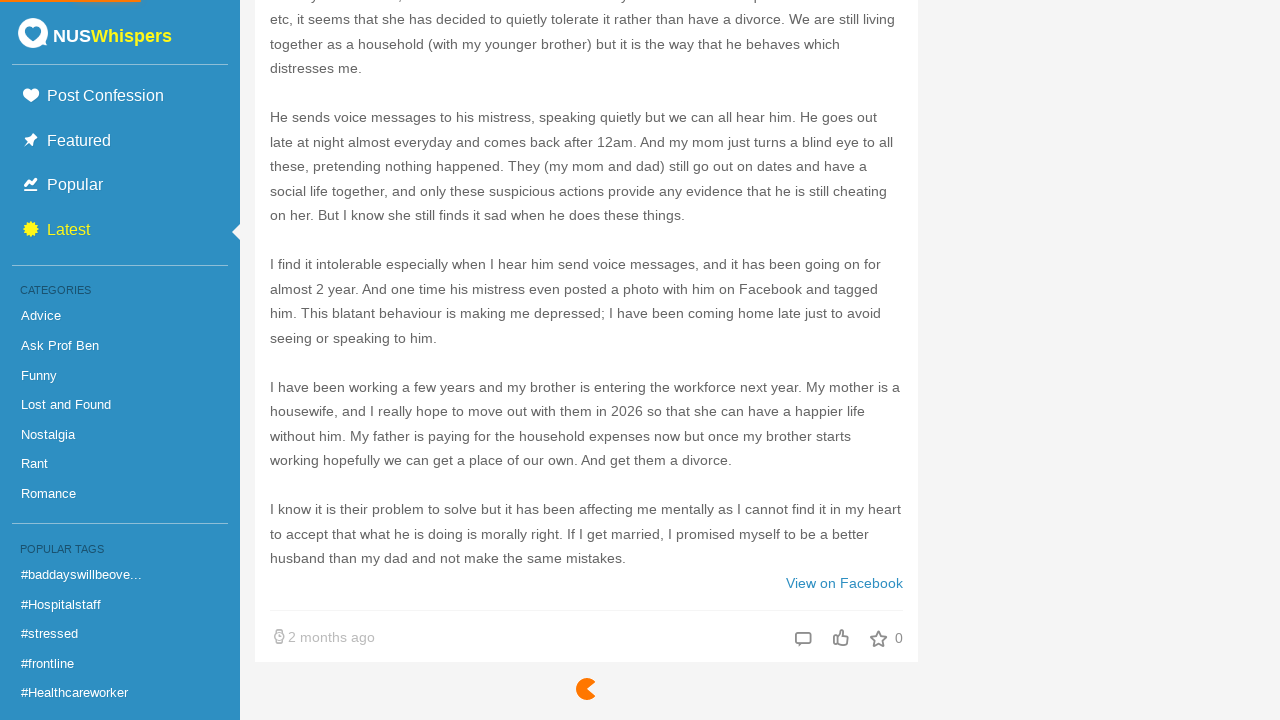

Waited 500ms for content to load
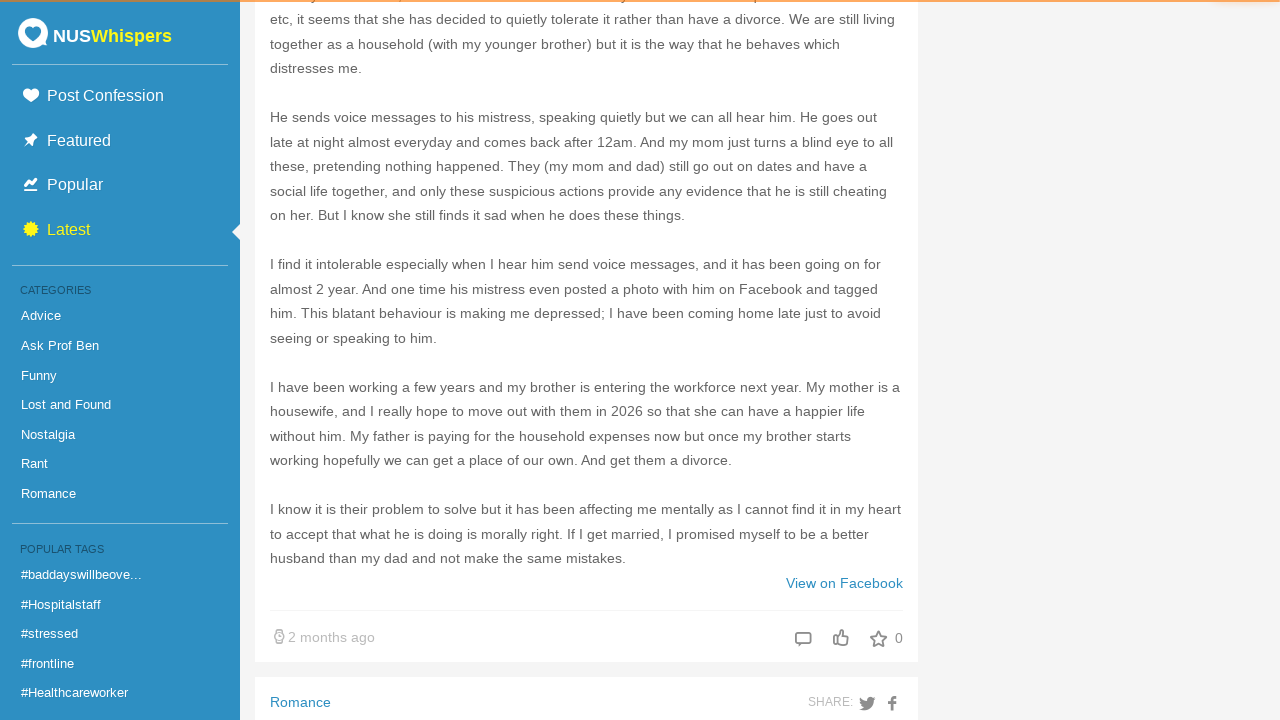

Scrolled to bottom of page (iteration 7/10)
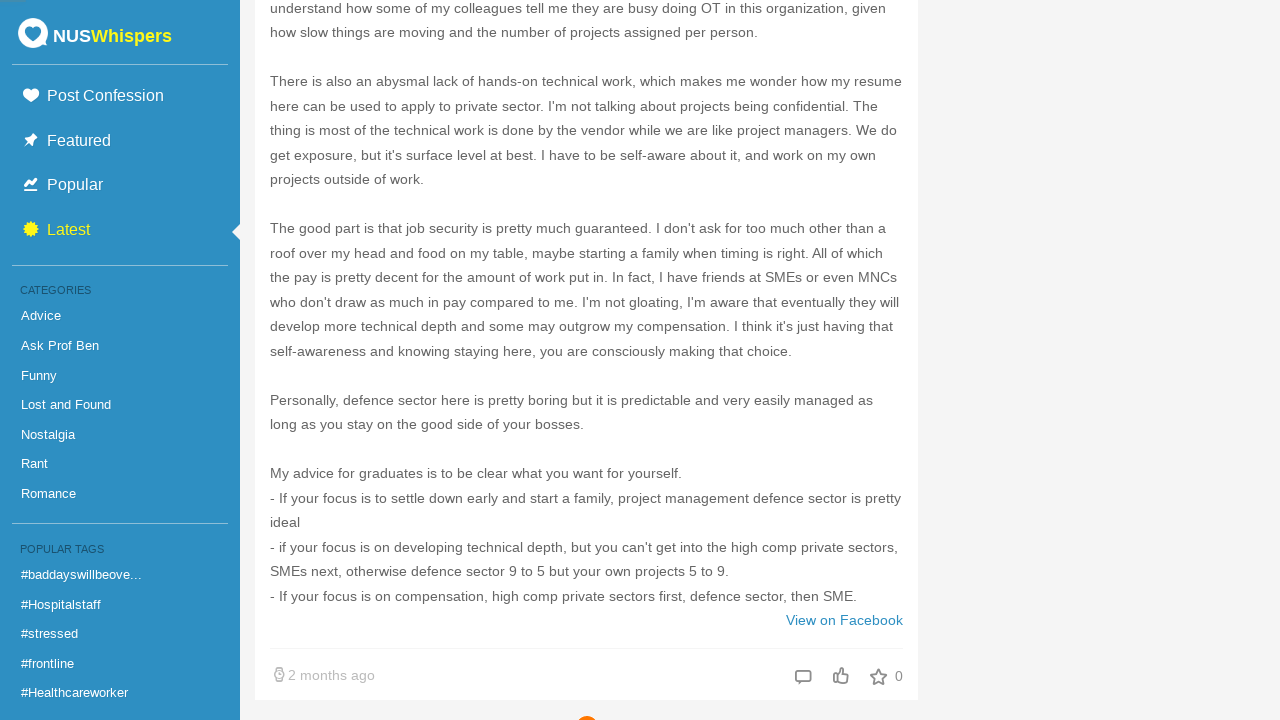

Waited 500ms for content to load
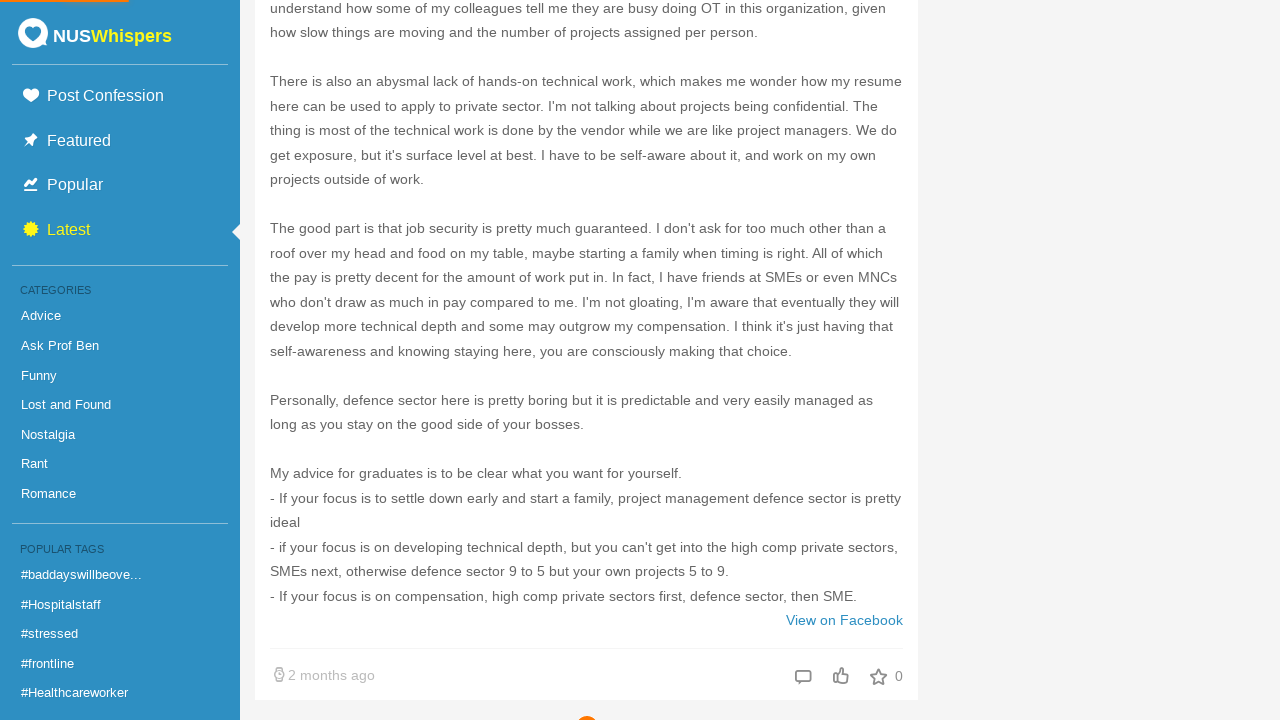

Scrolled to bottom of page (iteration 8/10)
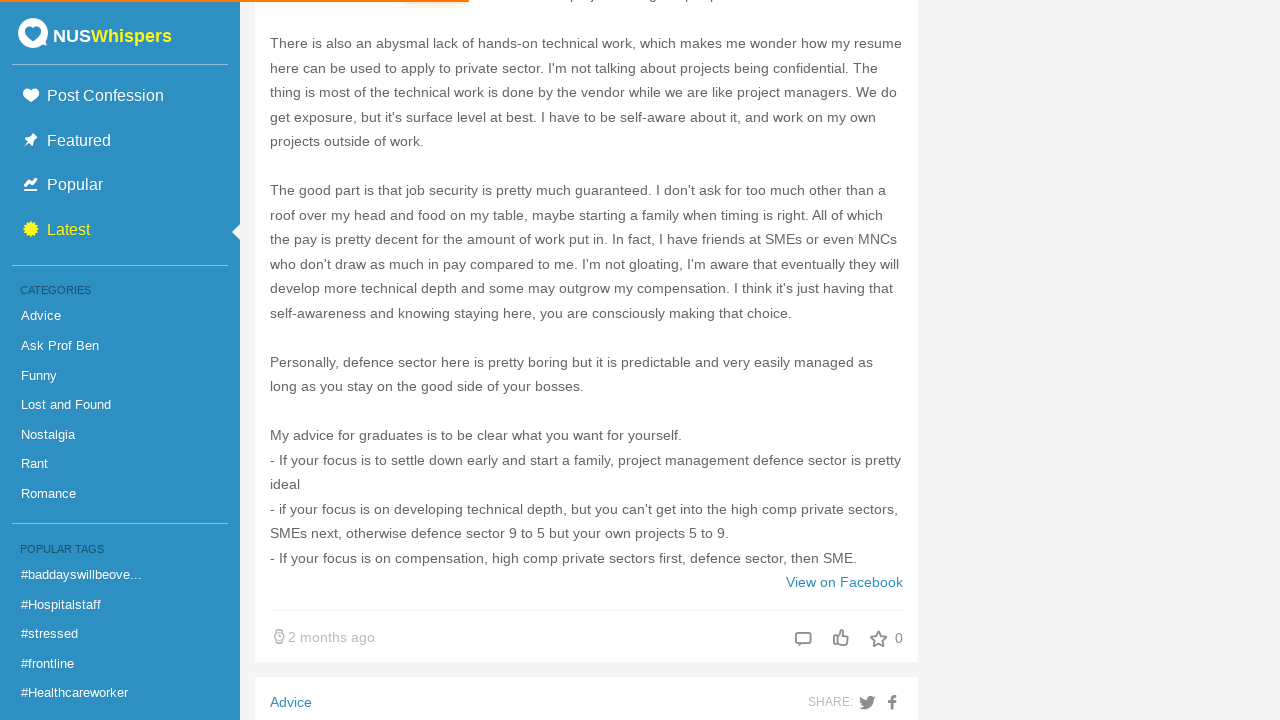

Waited 500ms for content to load
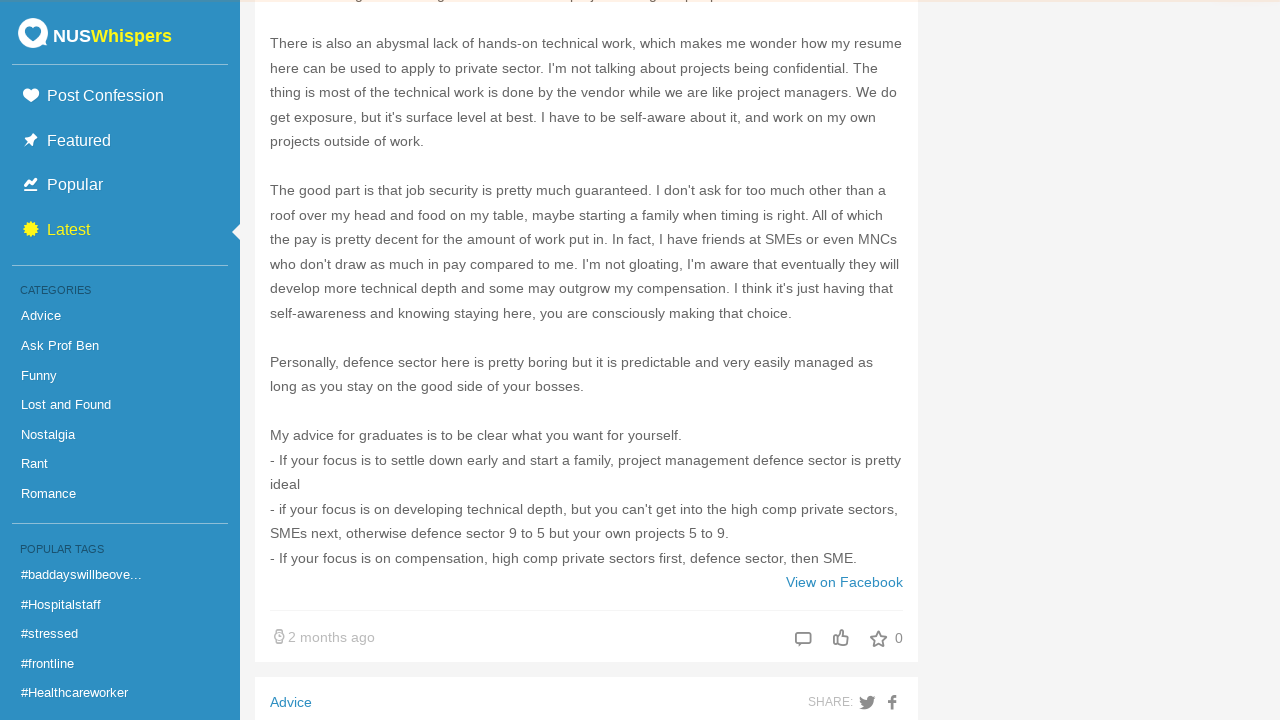

Scrolled to bottom of page (iteration 9/10)
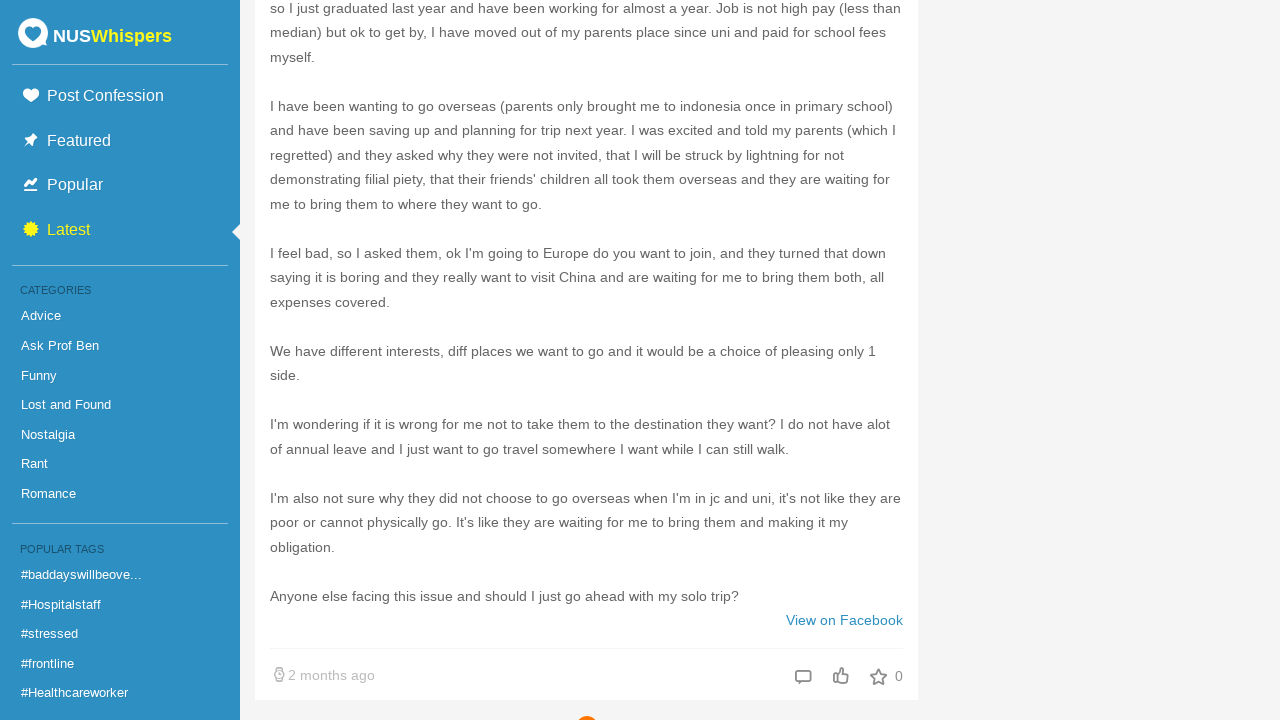

Waited 500ms for content to load
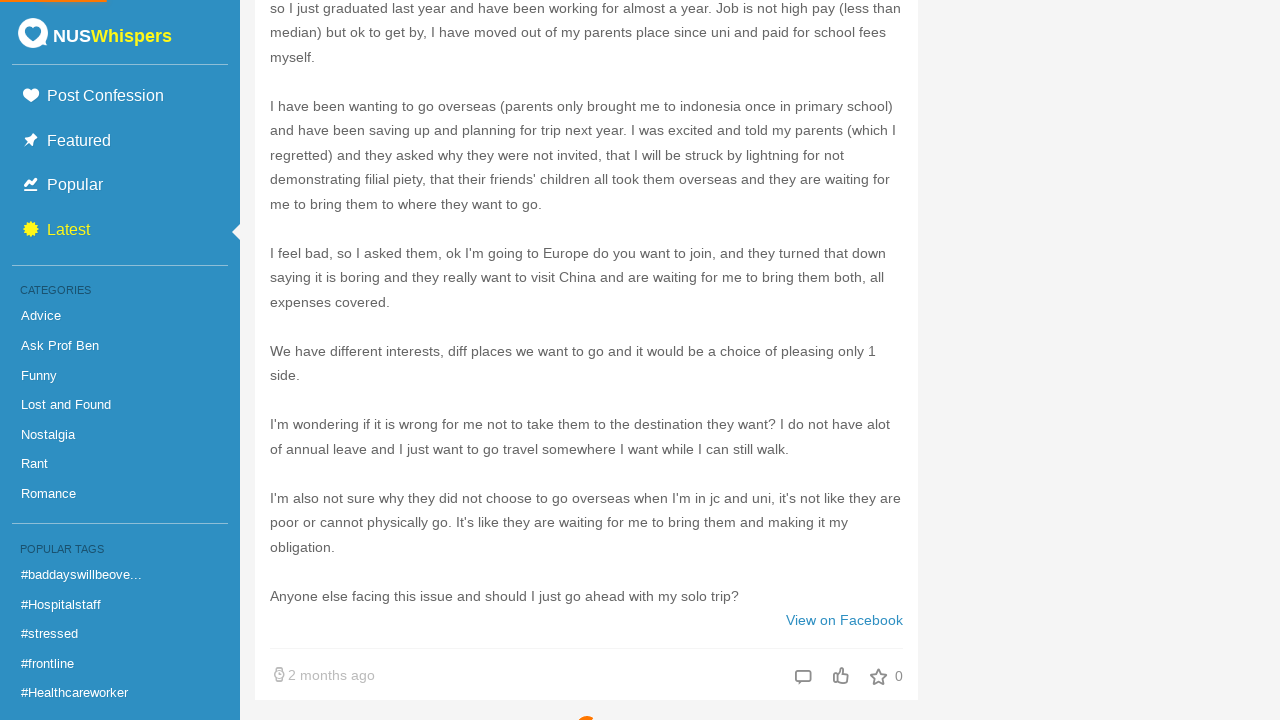

Scrolled to bottom of page (iteration 10/10)
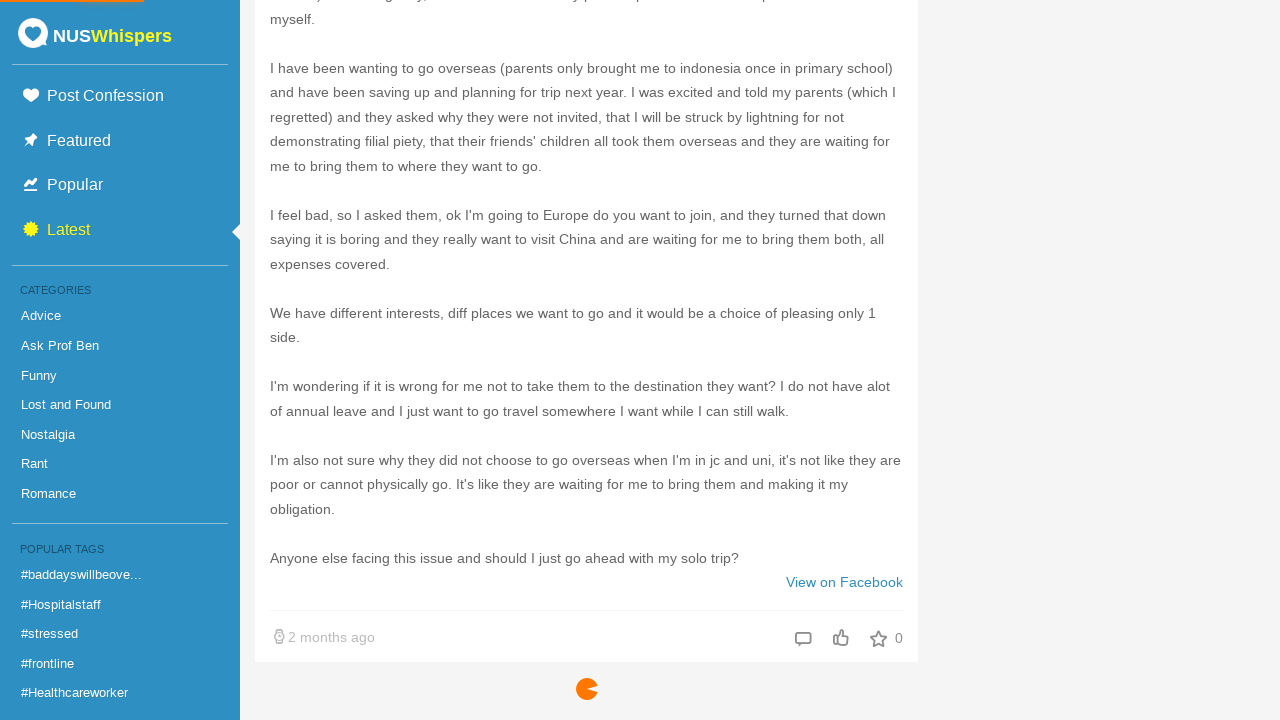

Waited 500ms for content to load
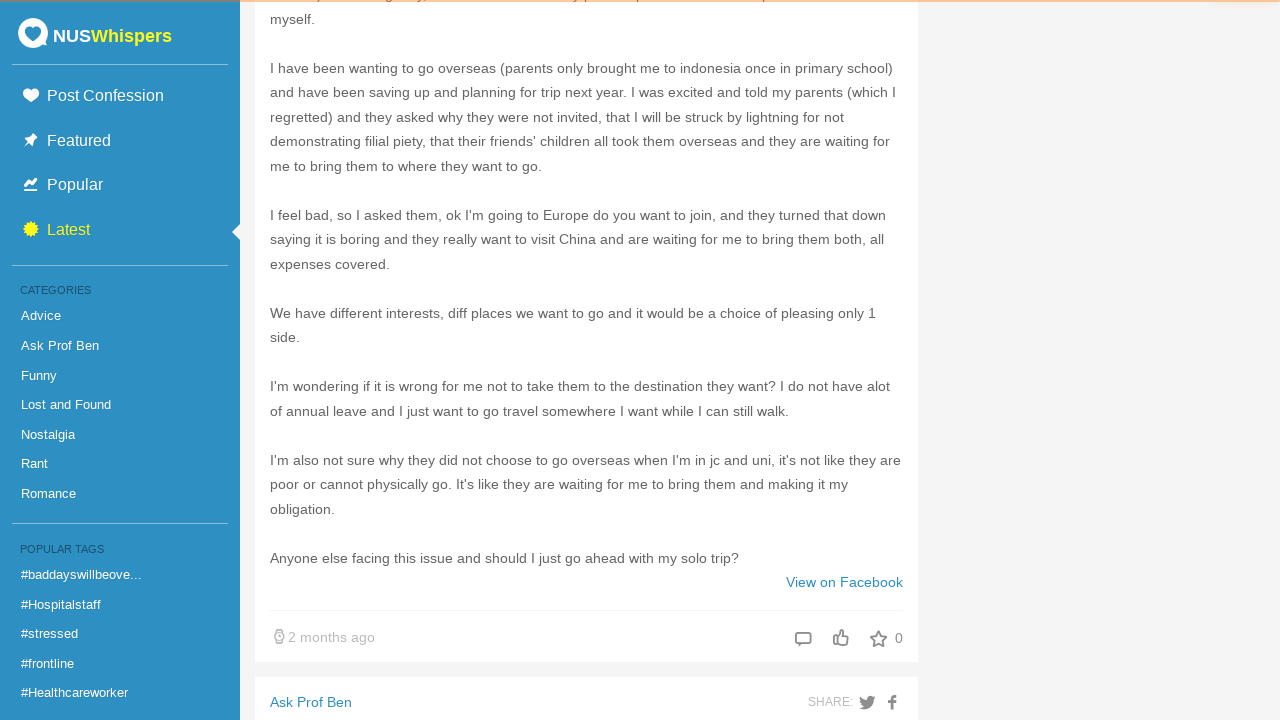

Post header selector loaded
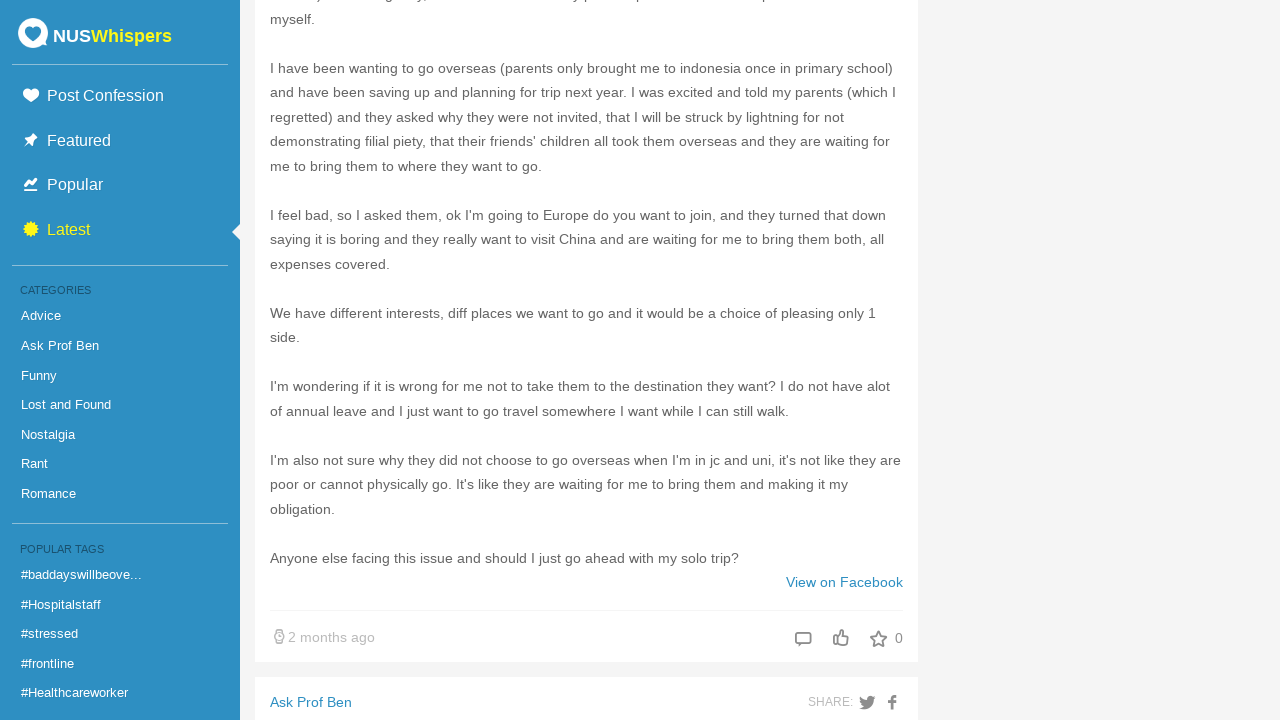

Post content selector loaded - verification complete
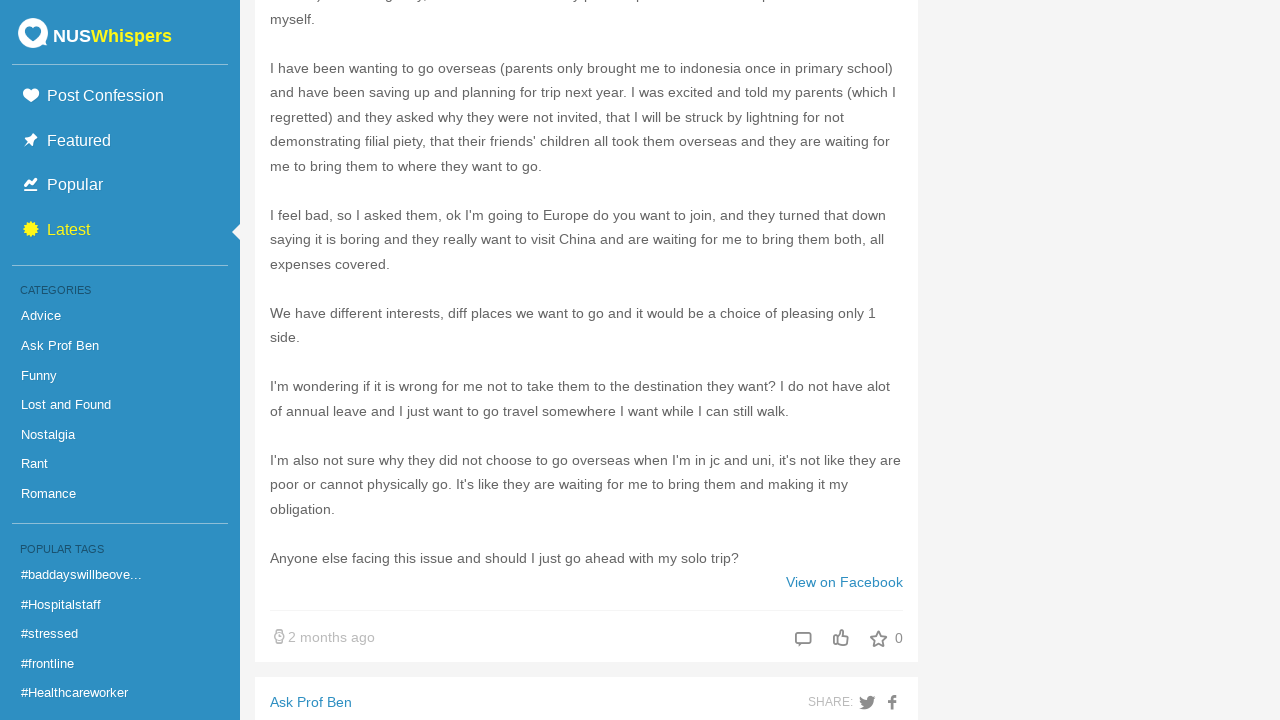

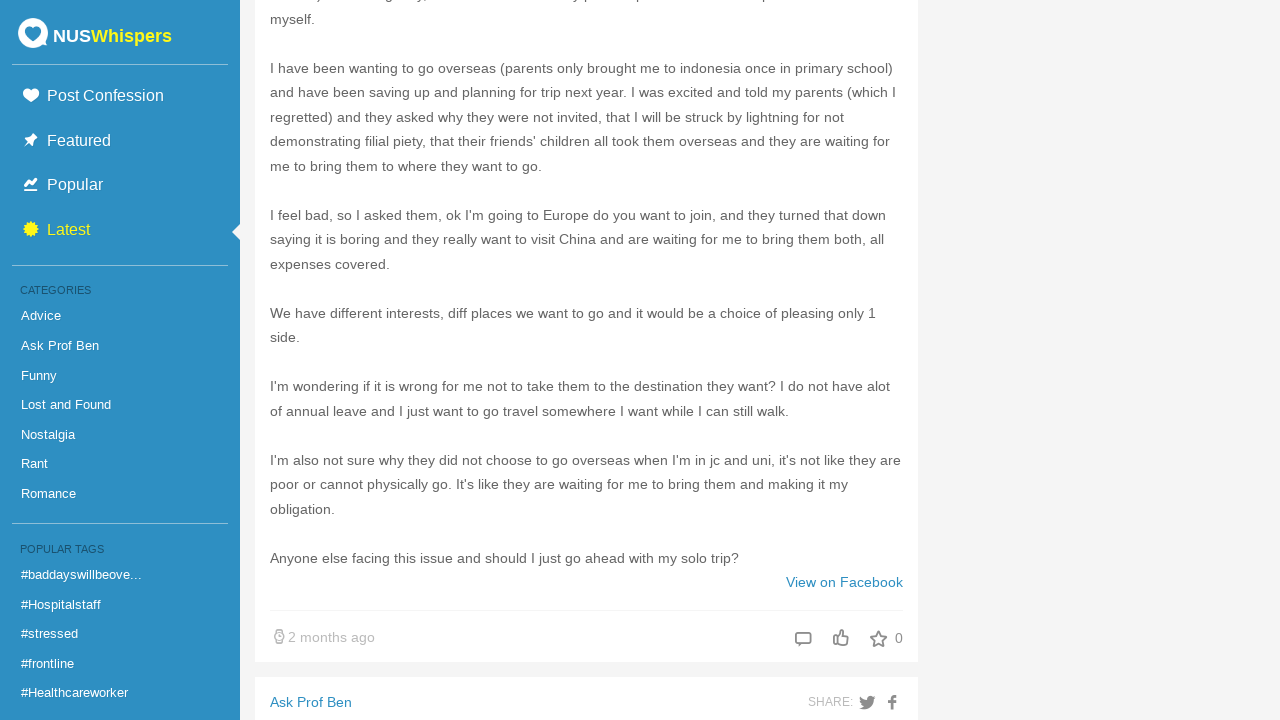